Navigates to an automation practice page and checks if a checkbox element is selected

Starting URL: https://rahulshettyacademy.com/AutomationPractice/

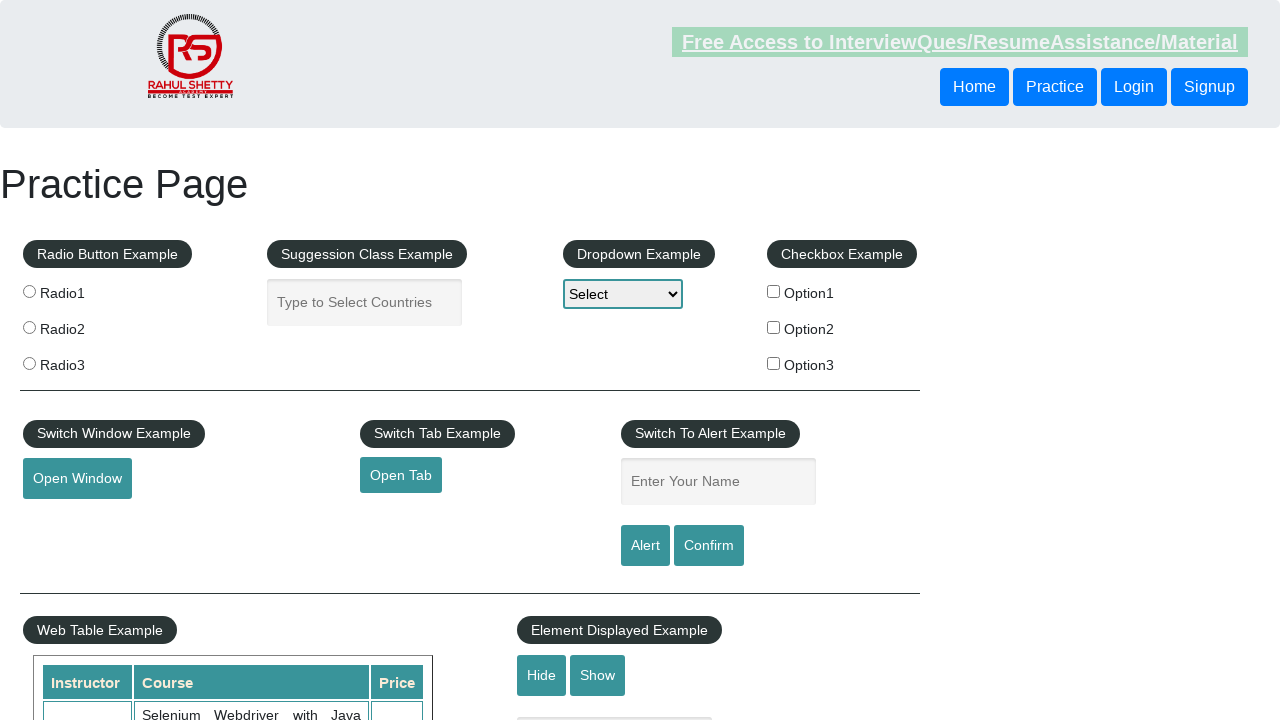

Checked if checkbox option 2 is selected
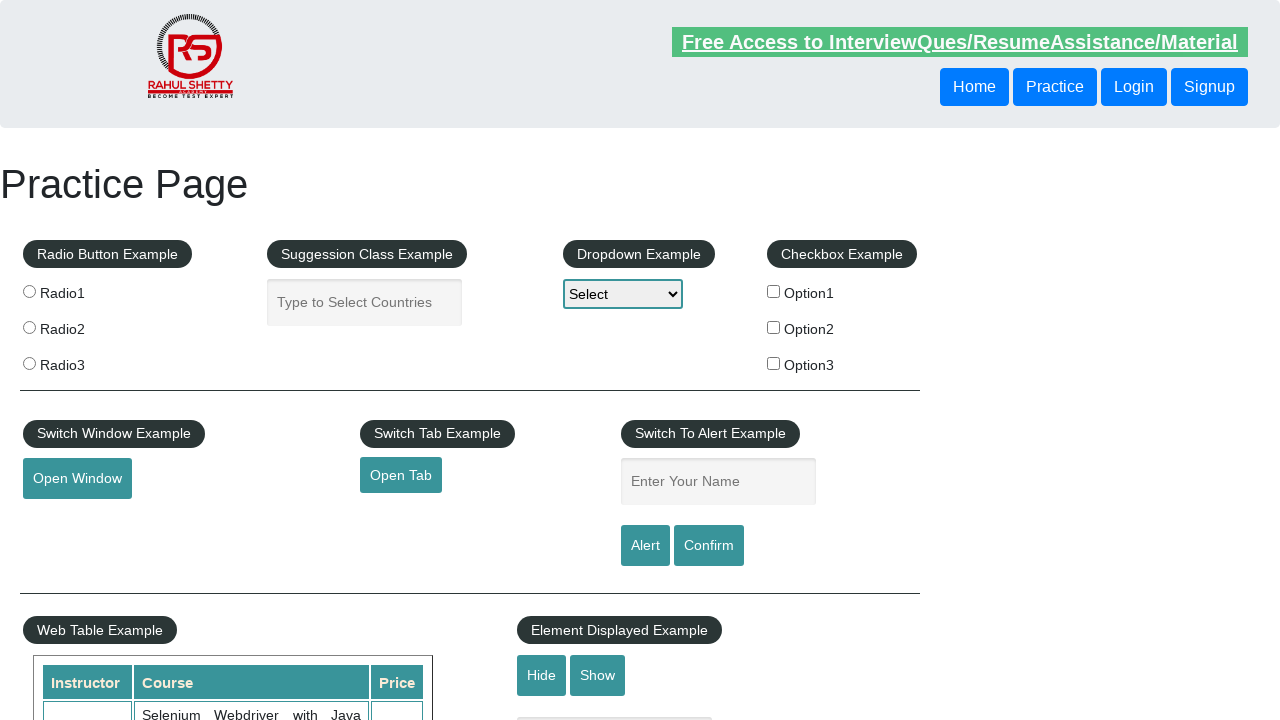

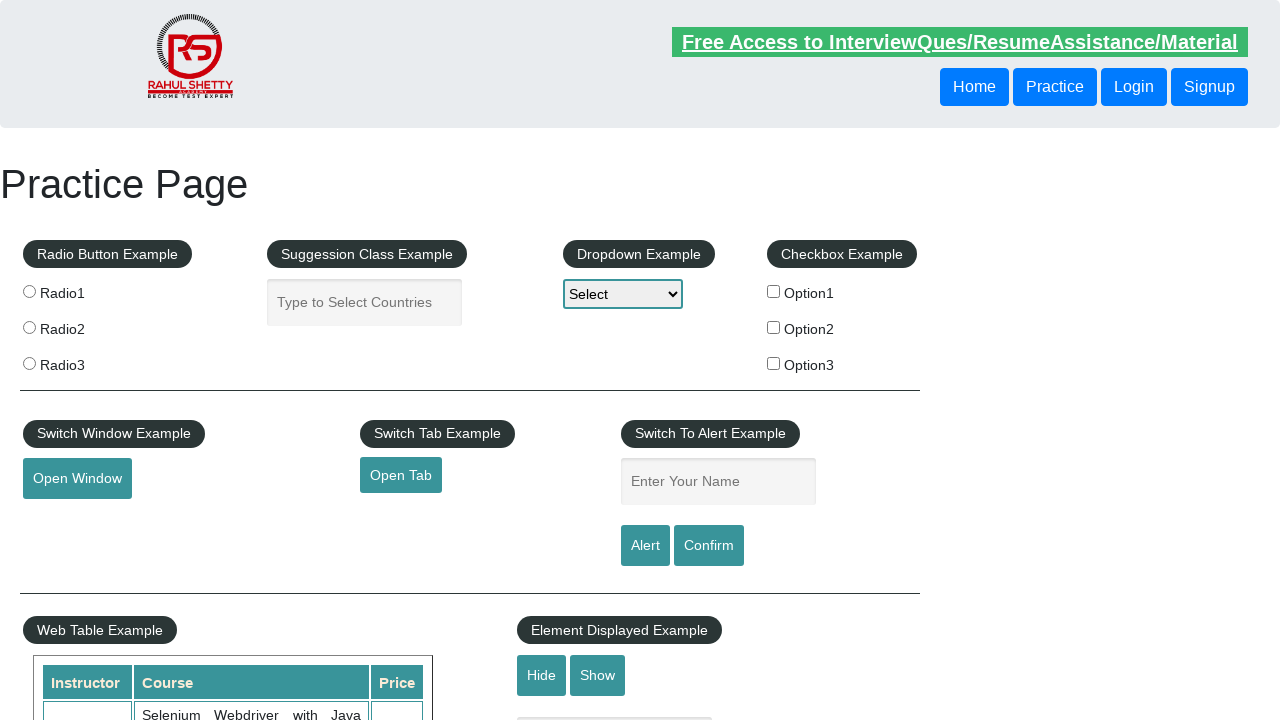